Tests a registration form by filling out first name, last name, email, phone, and address fields, then submitting the form and verifying success message

Starting URL: http://suninjuly.github.io/registration1.html

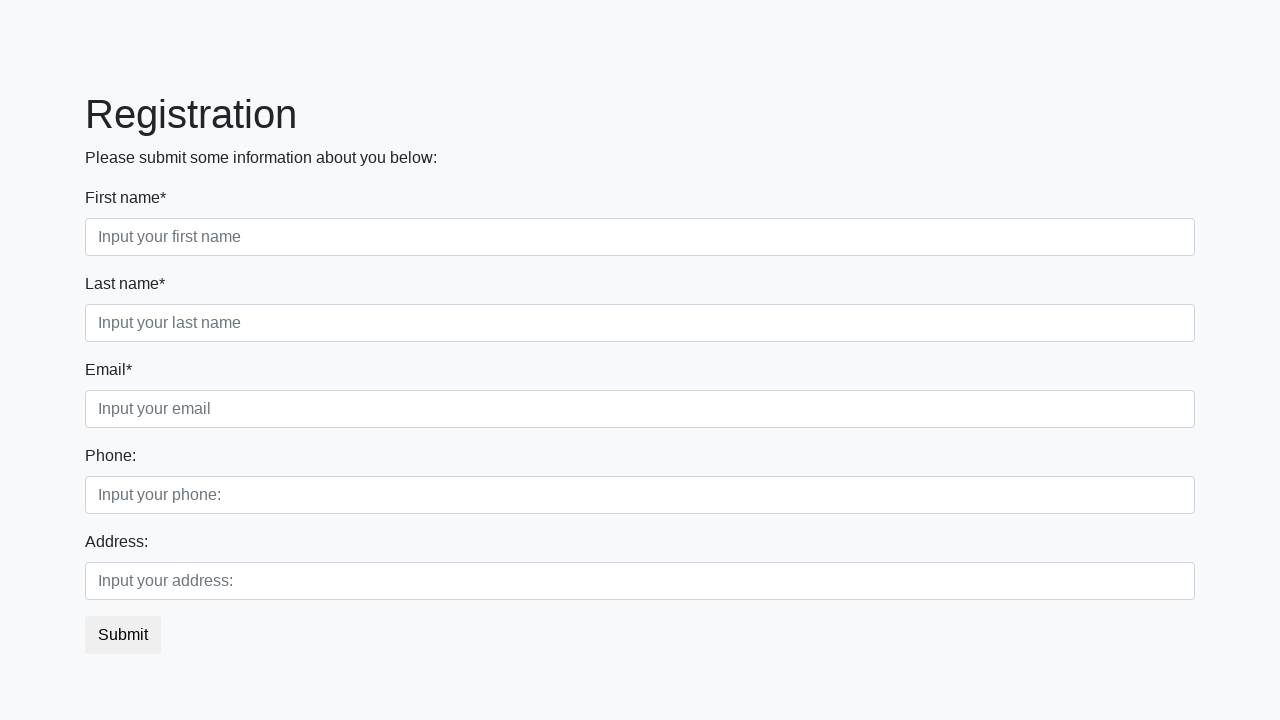

Filled first name field with 'Ivan' on (//input[@class='form-control first'])[1]
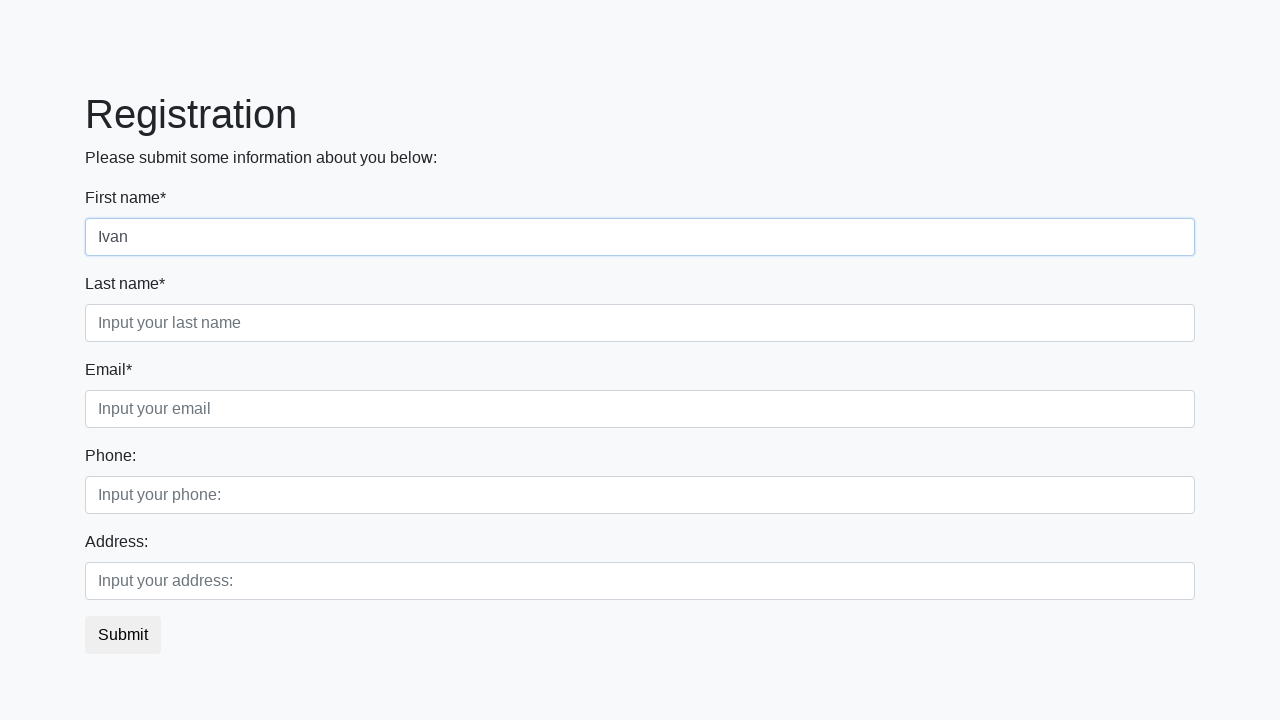

Filled last name field with 'Petrov' on (//input[@class='form-control second'])[1]
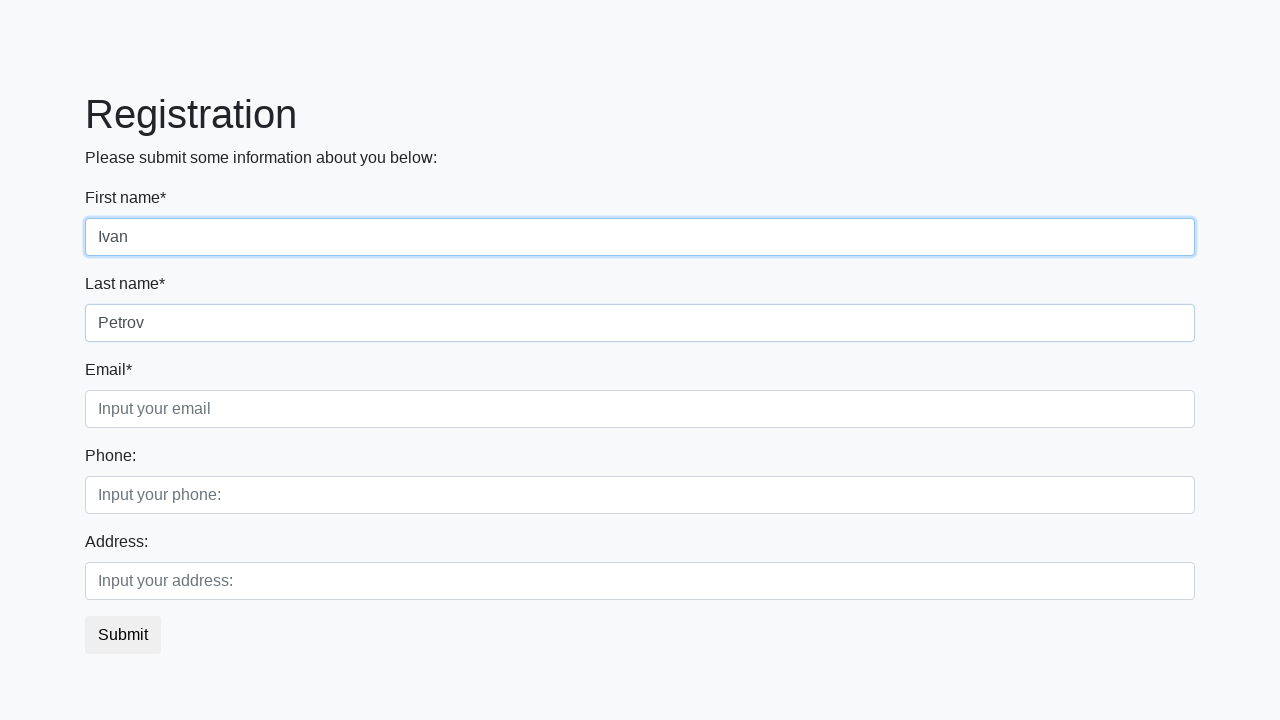

Filled email field with 'ddd@dd.ddd' on (//input[@class='form-control third'])[1]
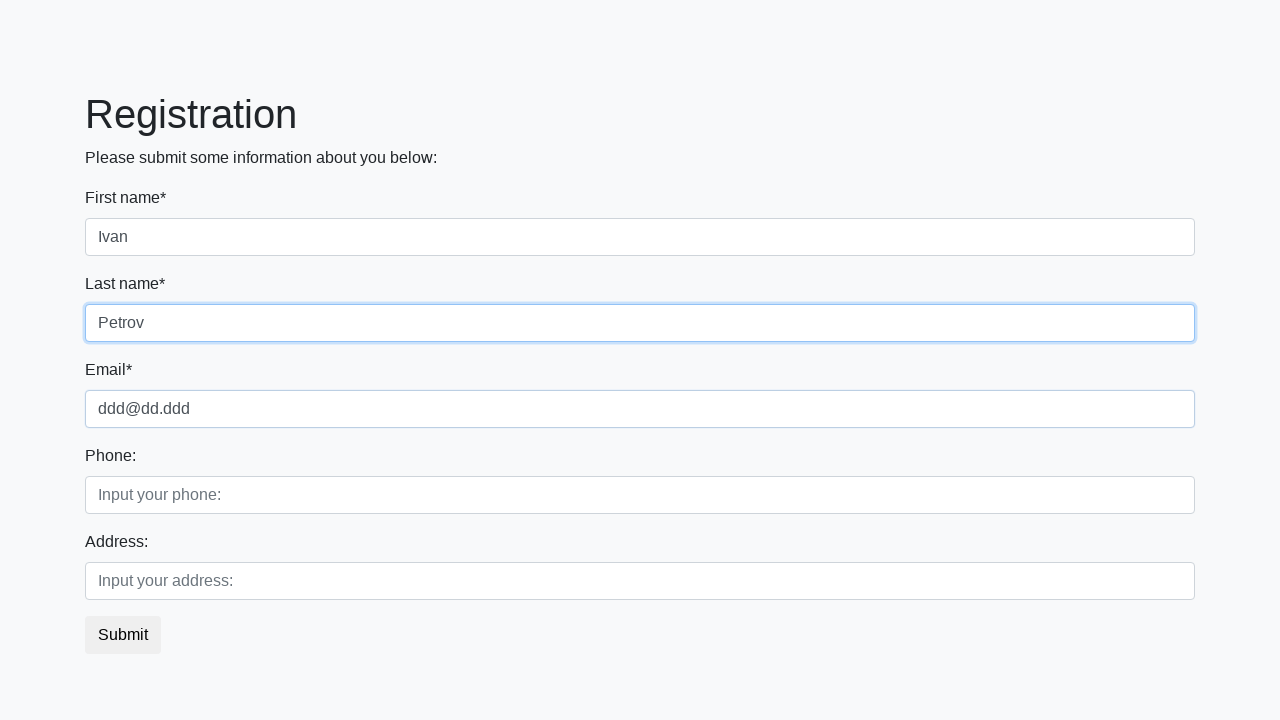

Filled phone field with '4074354433' on (//input[@class='form-control first'])[2]
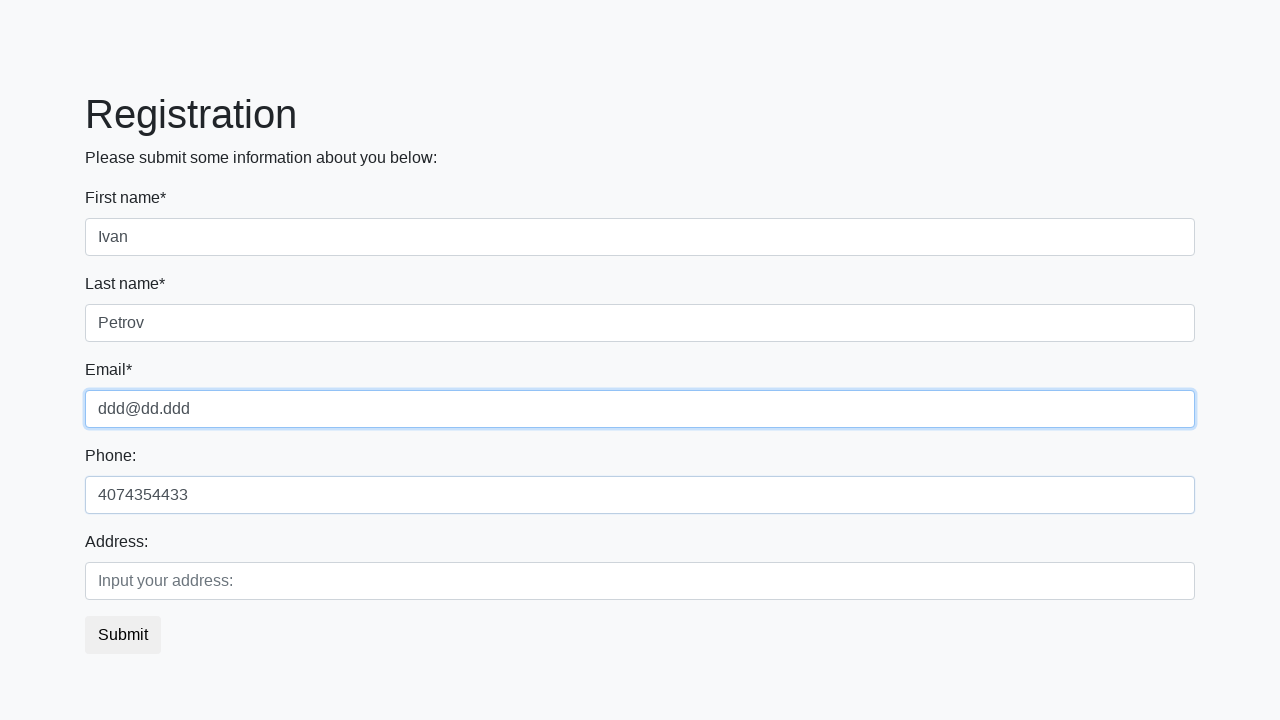

Filled address field with 'Moscow' on (//input[@class='form-control second'])[2]
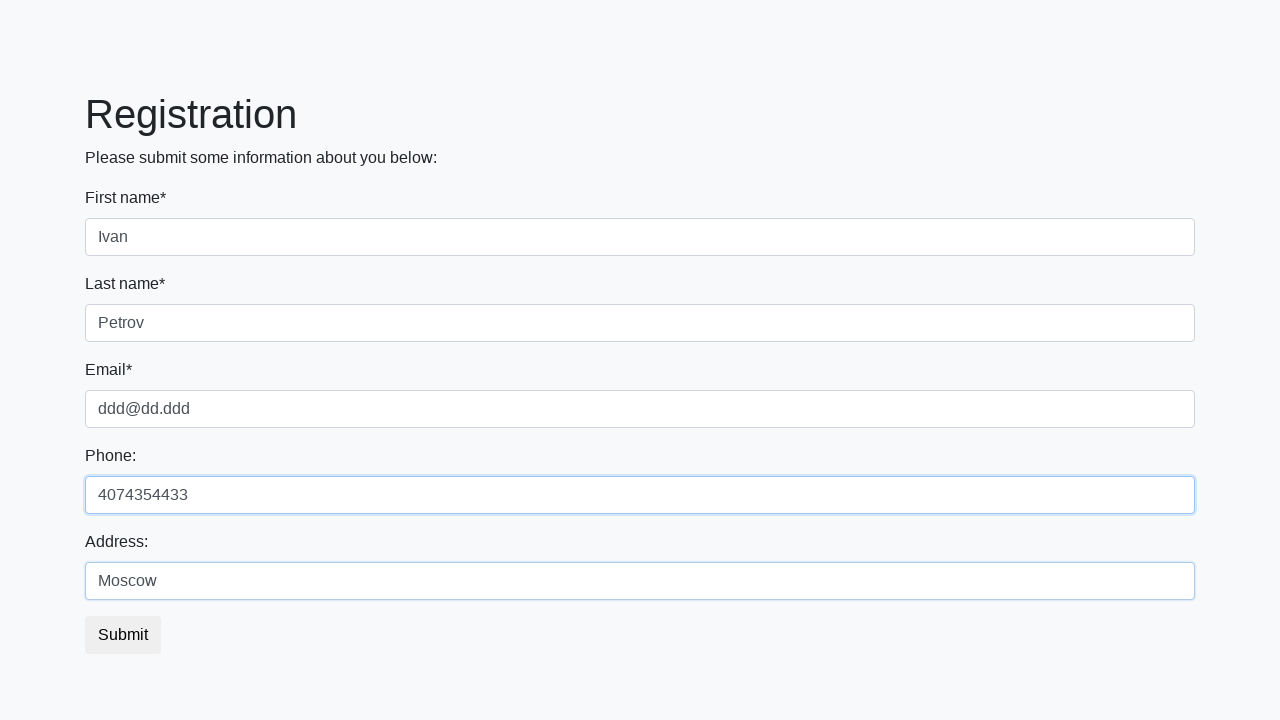

Clicked submit button to submit the registration form at (123, 635) on button.btn
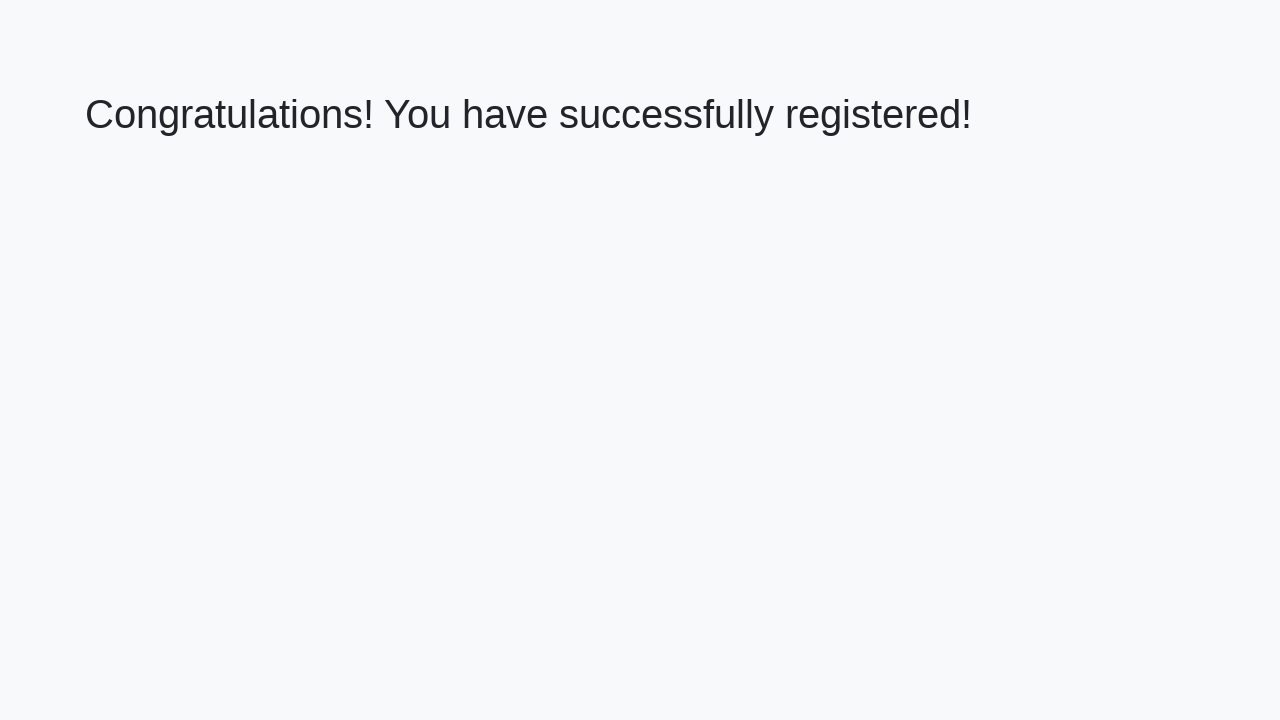

Success message appeared on the page
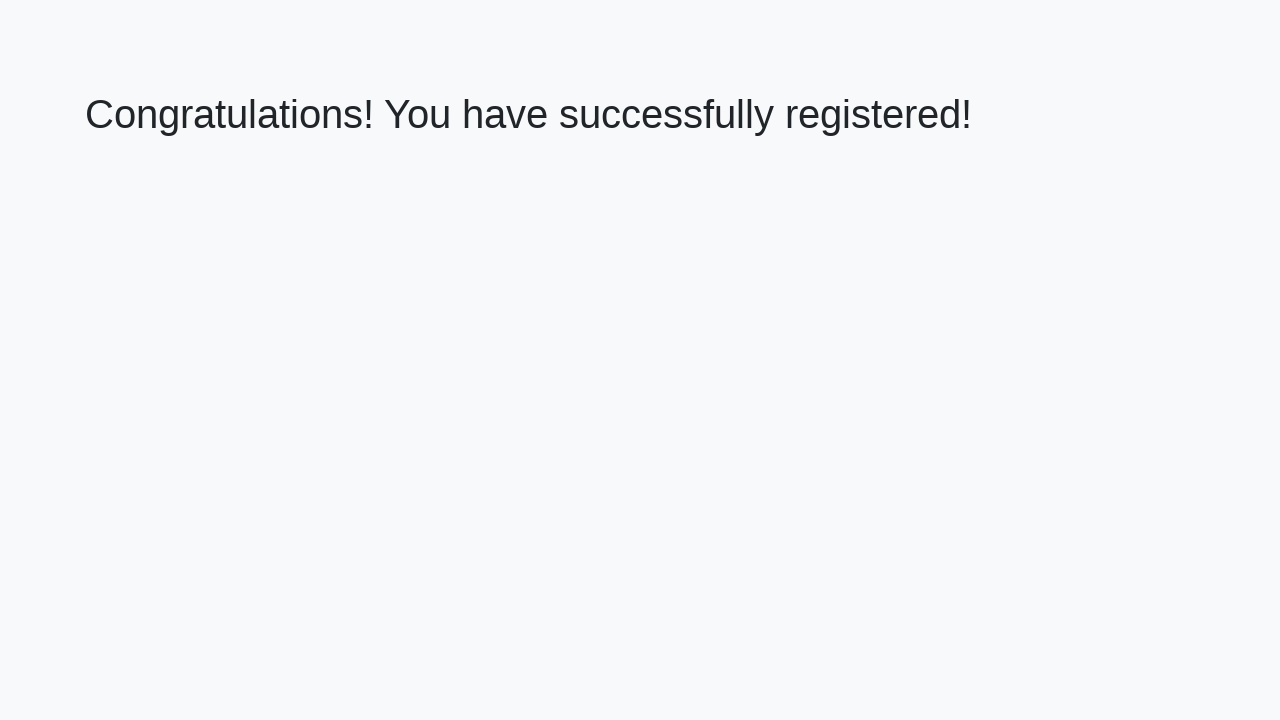

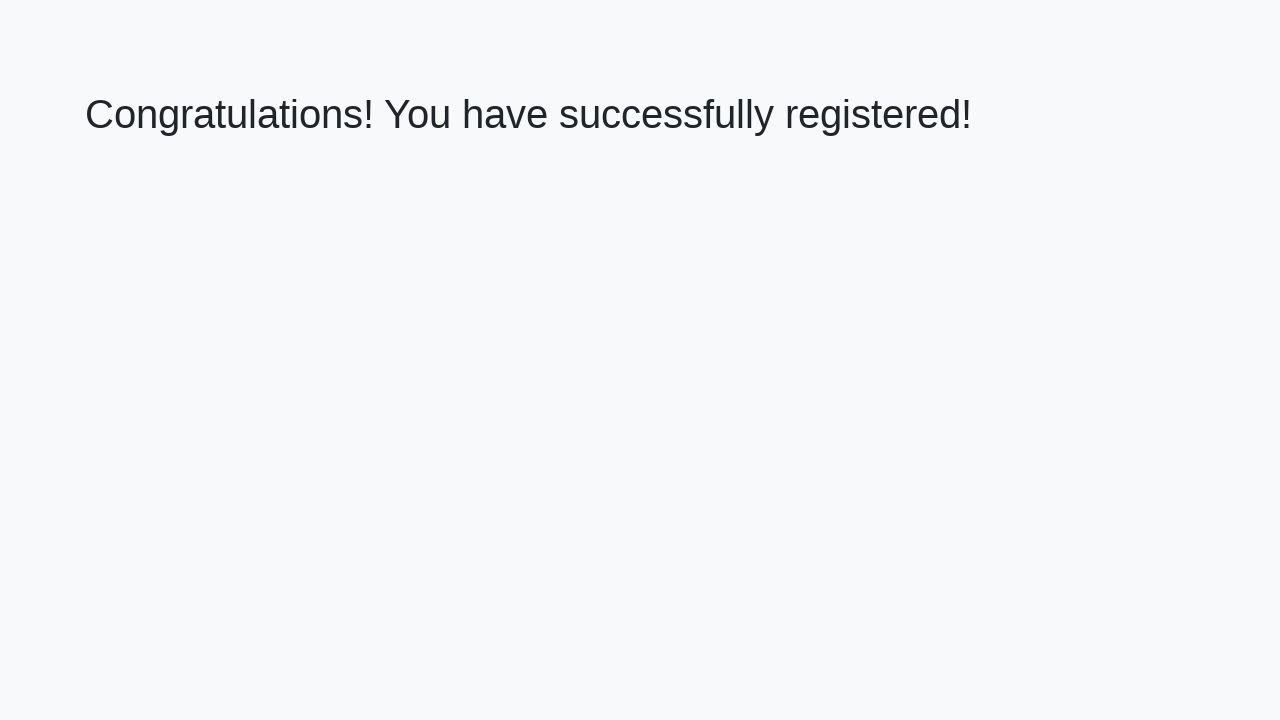